Tests that the banking application does not allow a deposit when the amount field is left empty. It selects a demo customer, navigates to deposit, clicks confirm without entering an amount, then verifies no transaction was recorded.

Starting URL: https://www.globalsqa.com/angularJs-protractor/BankingProject/

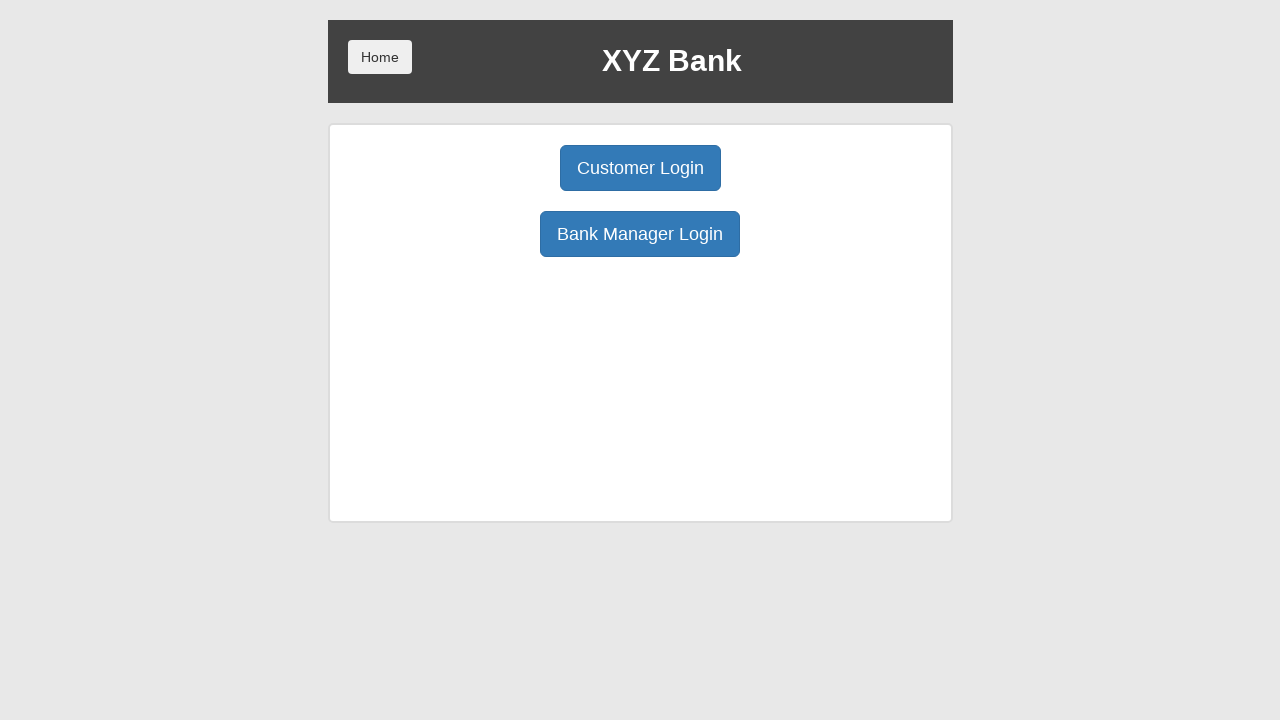

Clicked Customer Login button at (640, 168) on button:has-text('Customer Login')
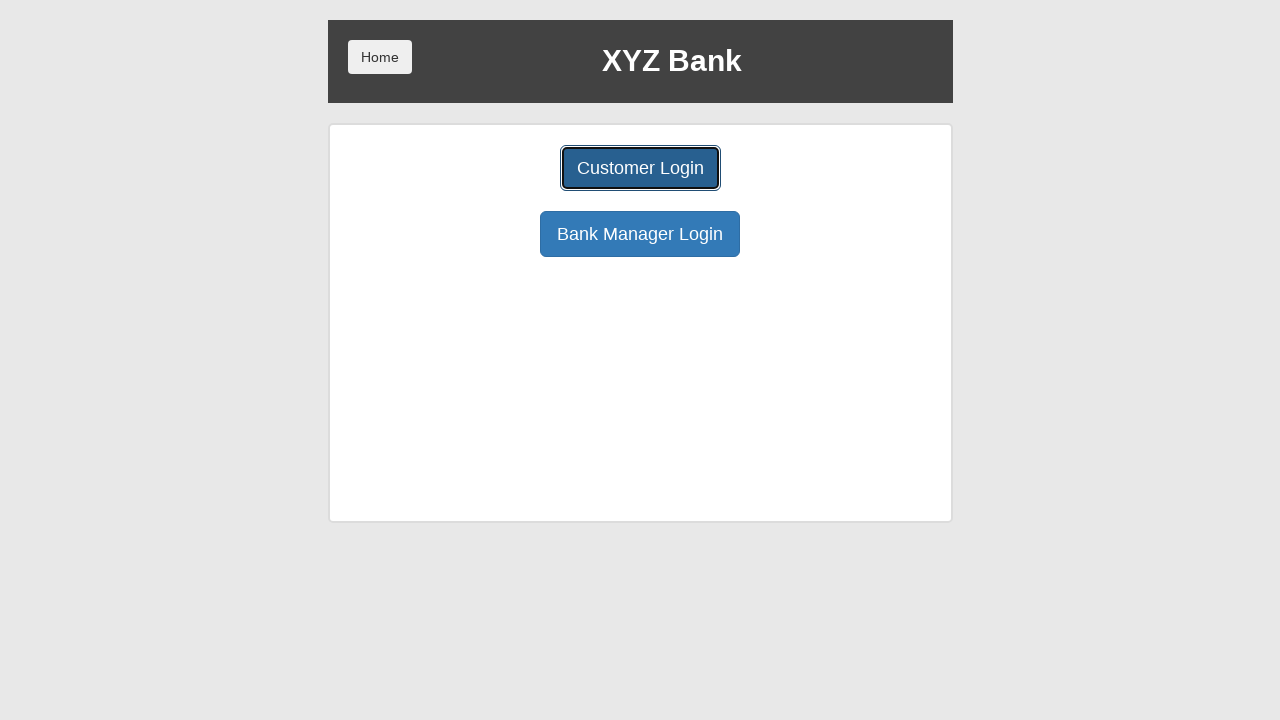

Selected Harry Potter from customer dropdown on select#userSelect
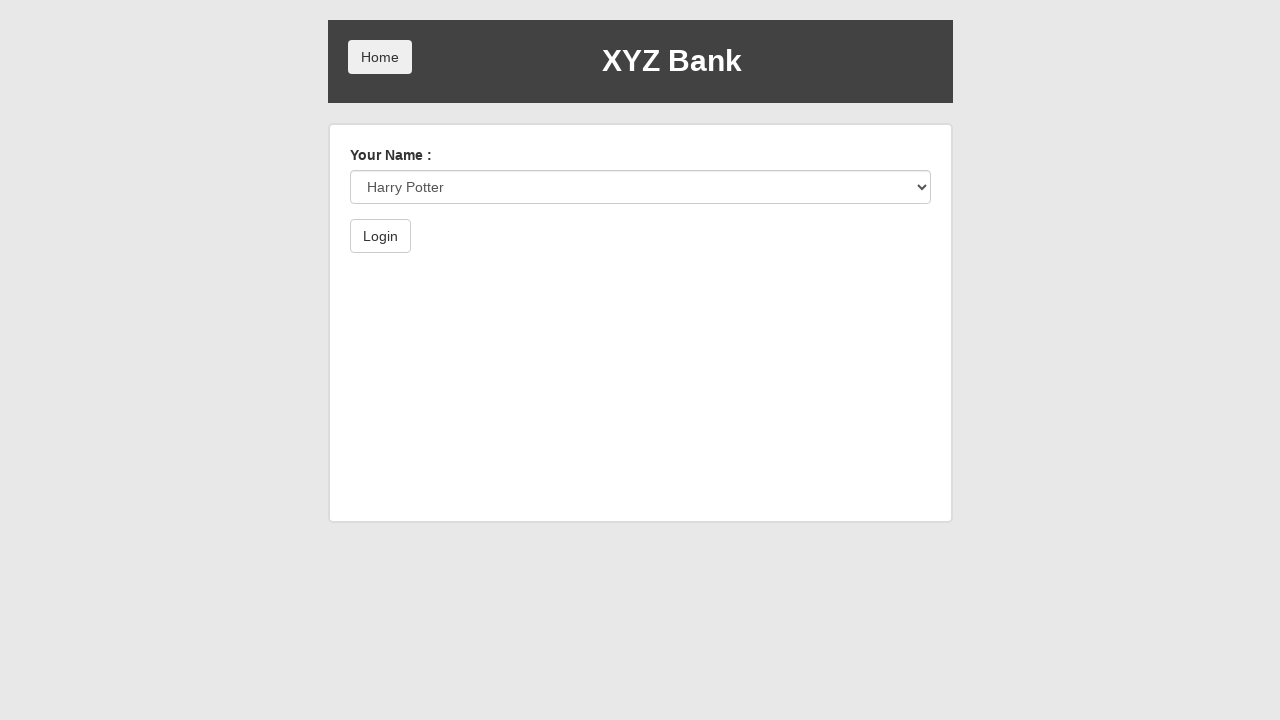

Clicked Login button to authenticate customer at (380, 236) on button:has-text('Login')
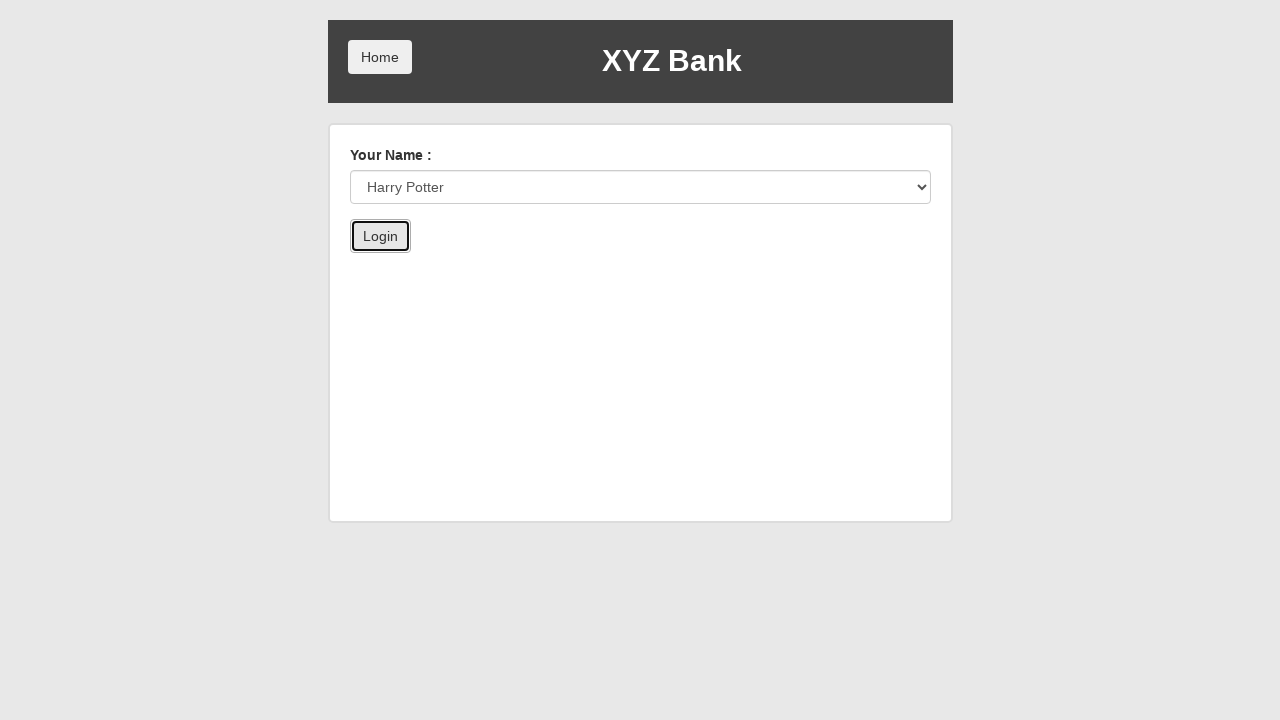

Clicked Deposit button to open deposit form at (652, 264) on button:has-text('Deposit')
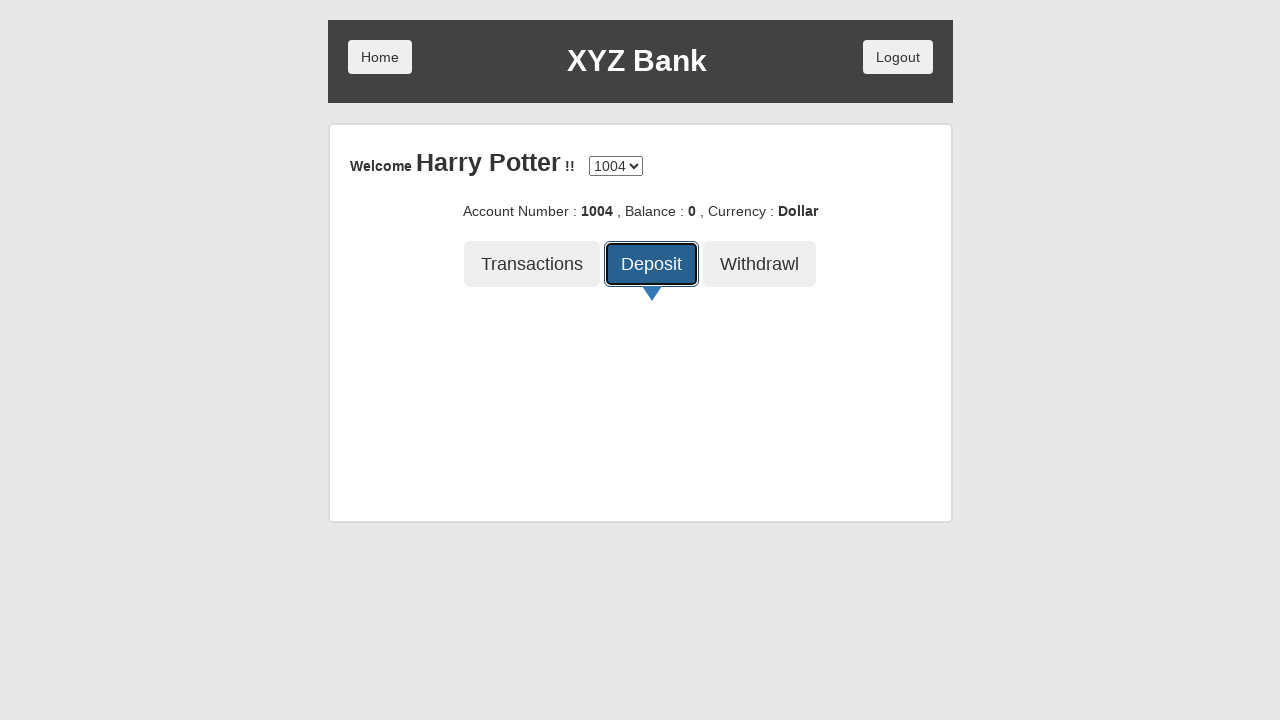

Clicked Deposit confirm button without entering amount at (402, 418) on button[type='submit']:has-text('Deposit')
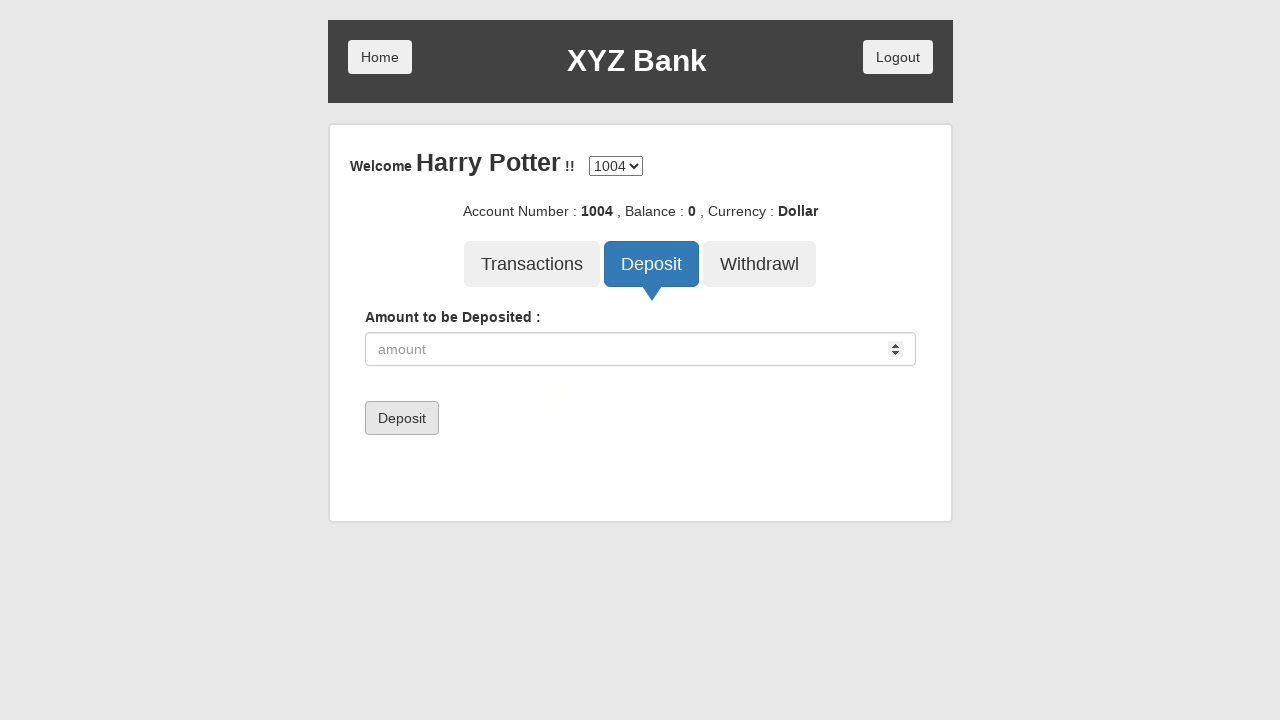

Clicked Transactions button to view transaction history at (532, 264) on button:has-text('Transactions')
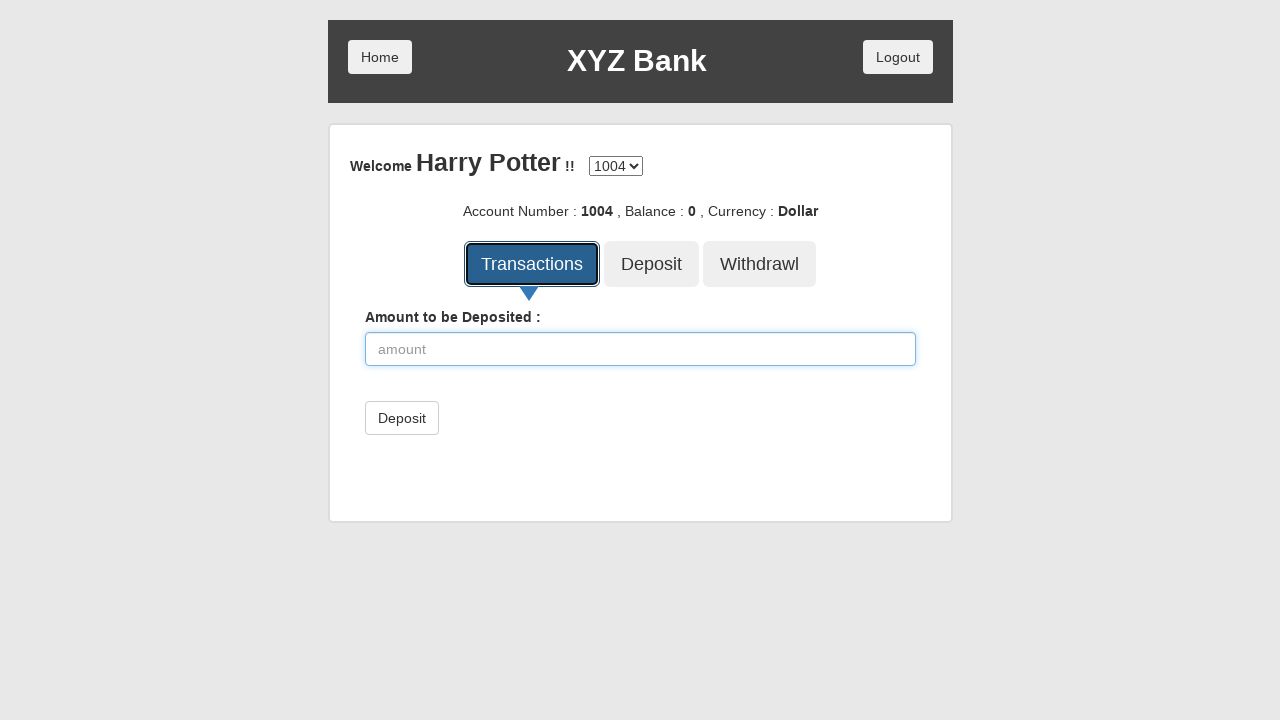

Waited for transactions table to load
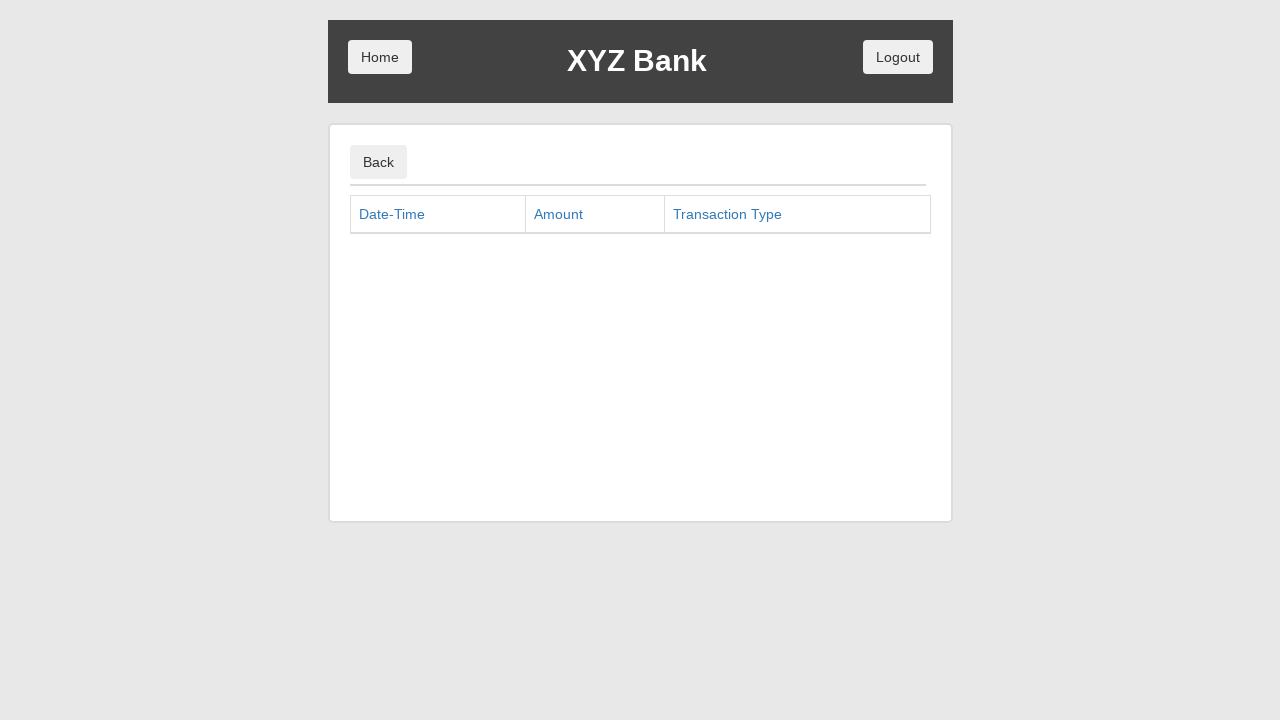

Verified transaction table has 0 rows
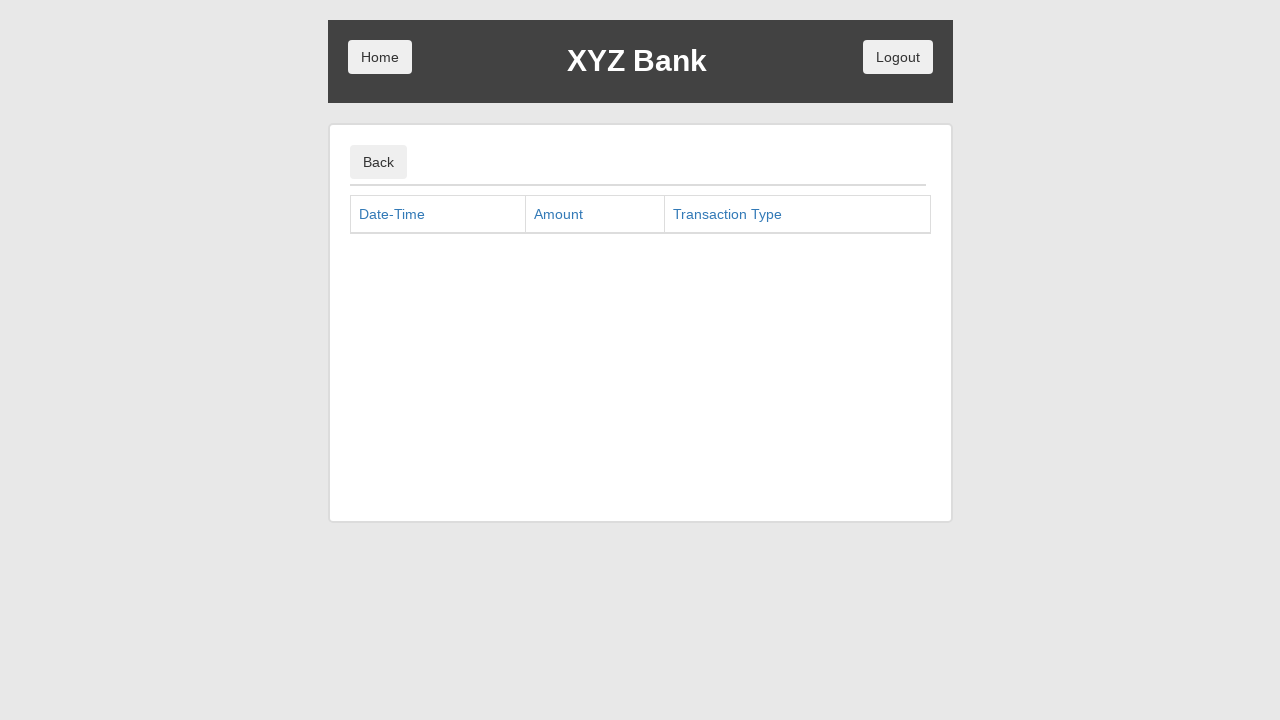

Assertion passed: empty deposit did not create a transaction
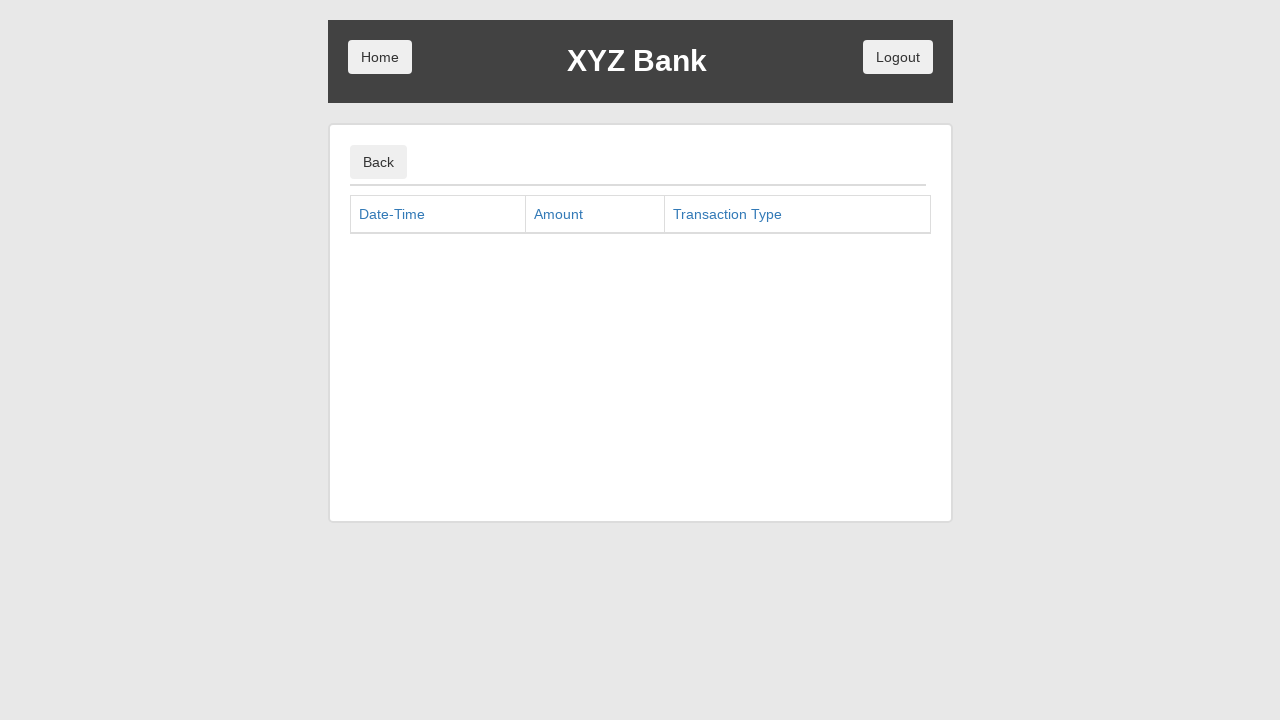

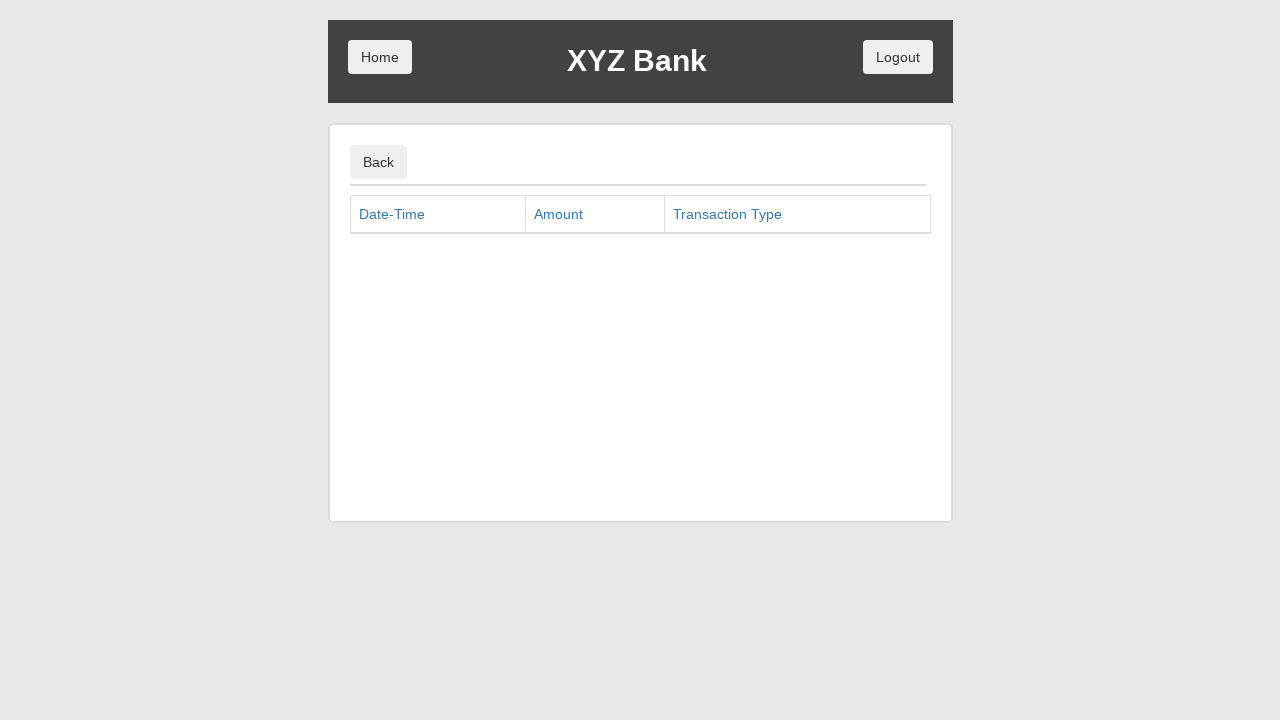